Tests date input by clicking and entering a date value

Starting URL: https://bonigarcia.dev/selenium-webdriver-java/web-form.html

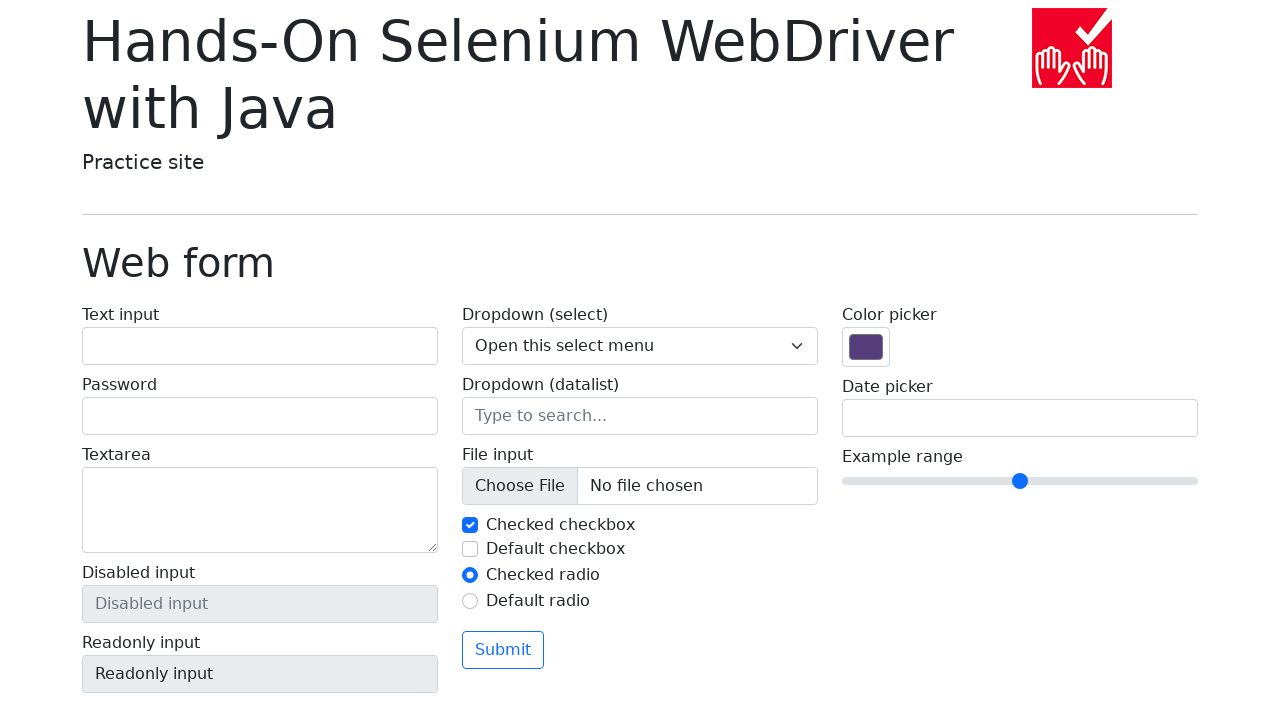

Clicked on date input field at (1020, 418) on input[name='my-date']
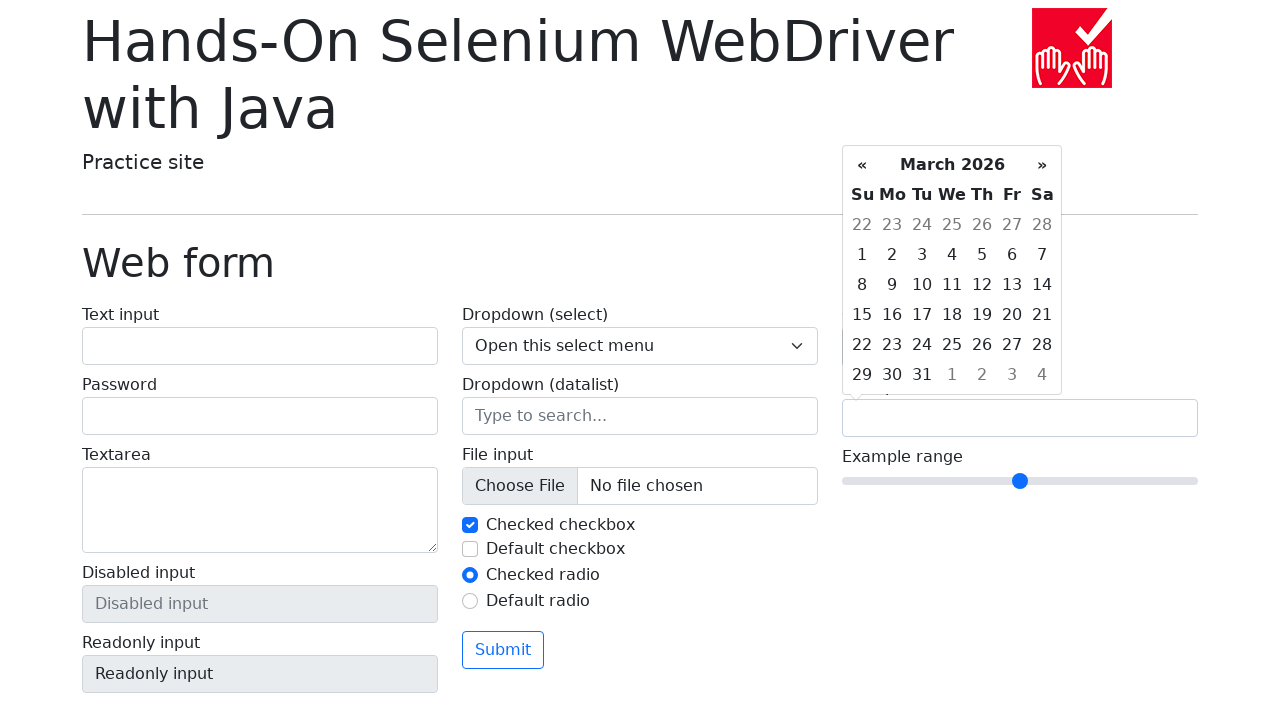

Entered date value '12/05/2025' into date input field on input[name='my-date']
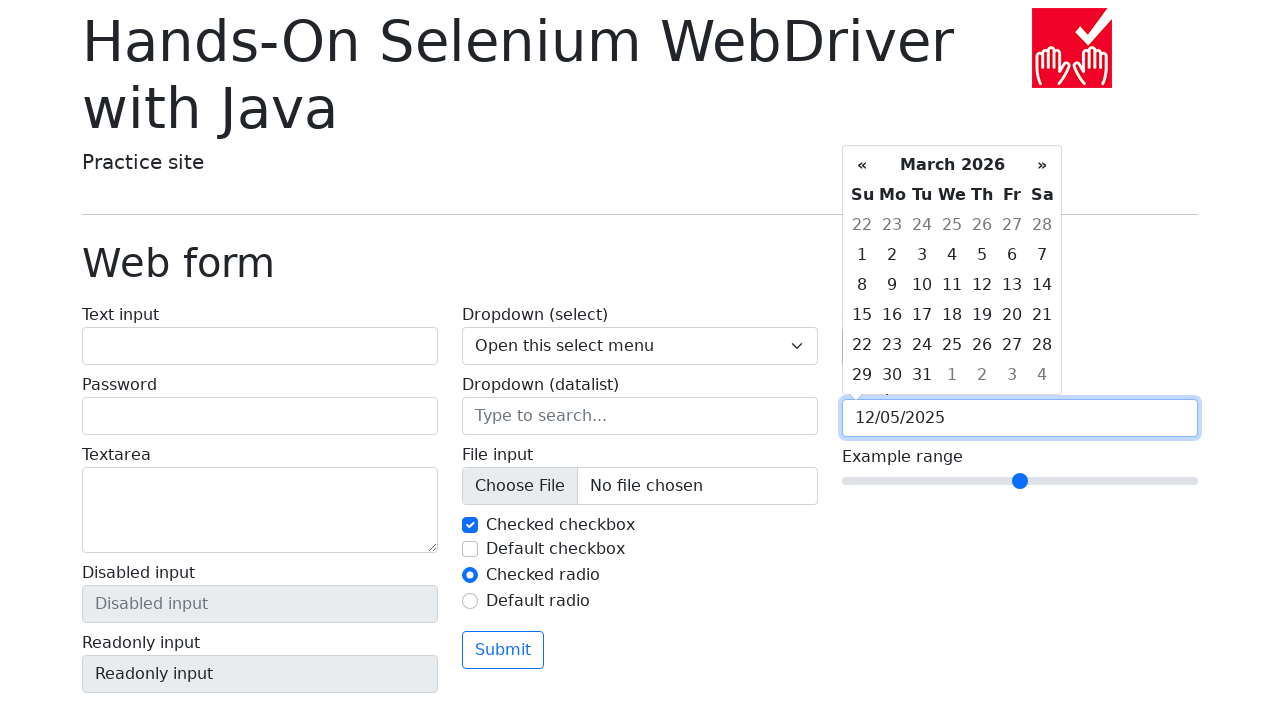

Verified that date input contains the correct value '12/05/2025'
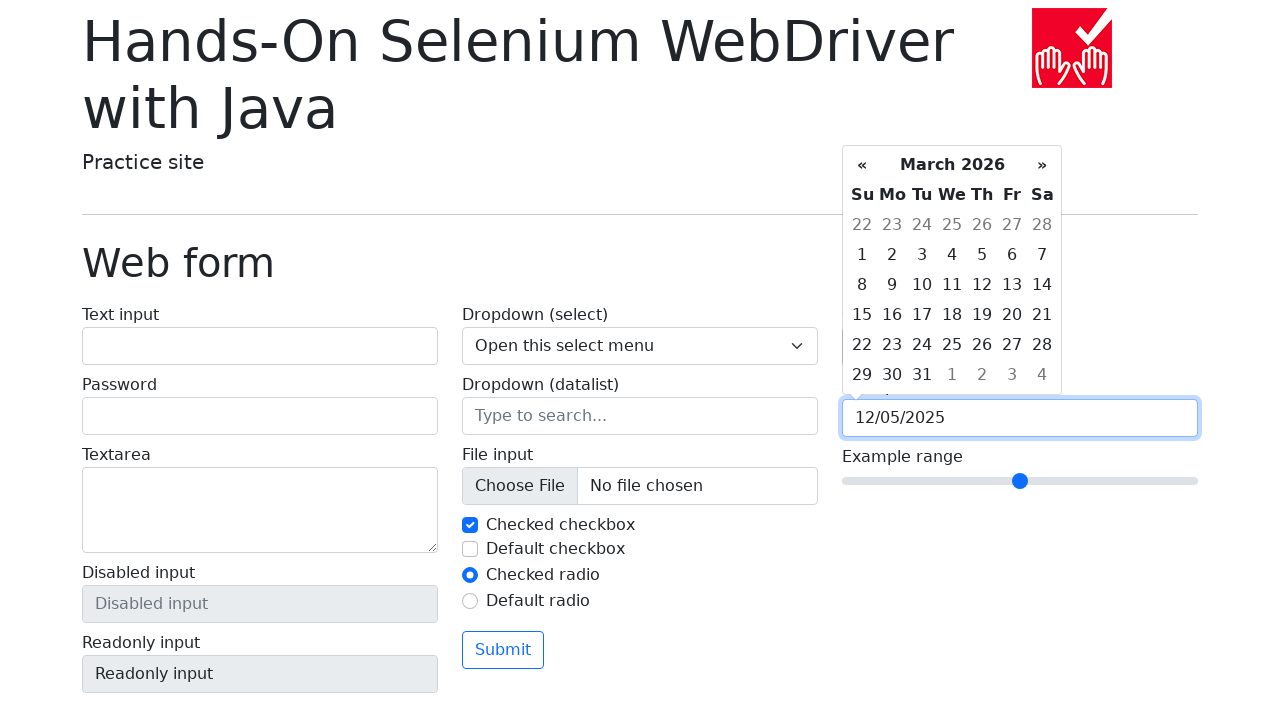

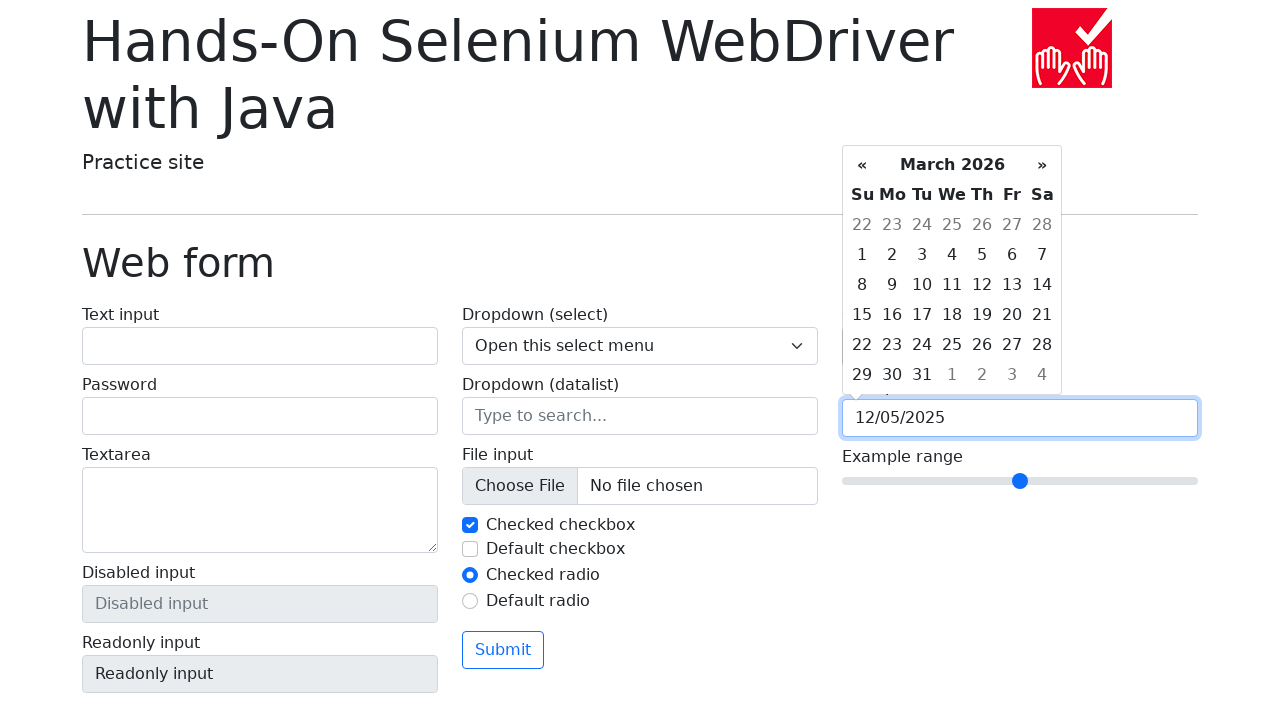